Tests drag and drop functionality by dragging an element and dropping it onto a target area, then verifying the drop was successful

Starting URL: http://www.seleniumui.moderntester.pl/droppable.php

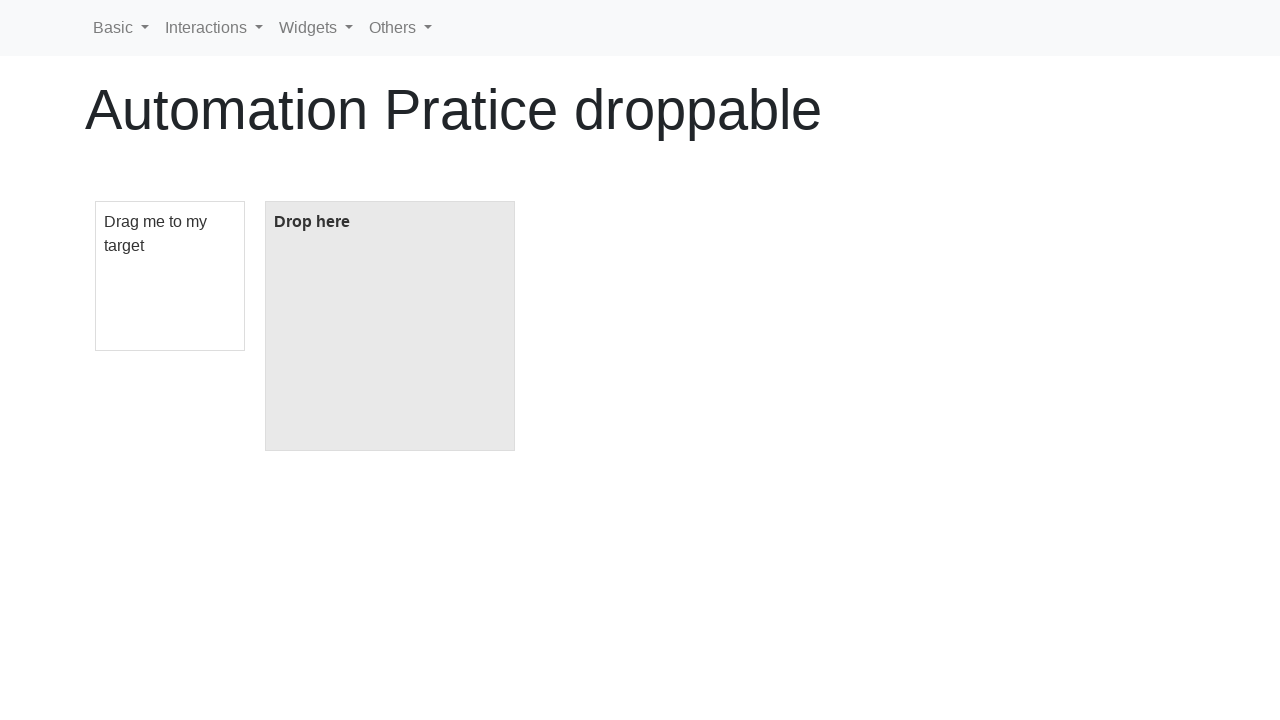

Located draggable element
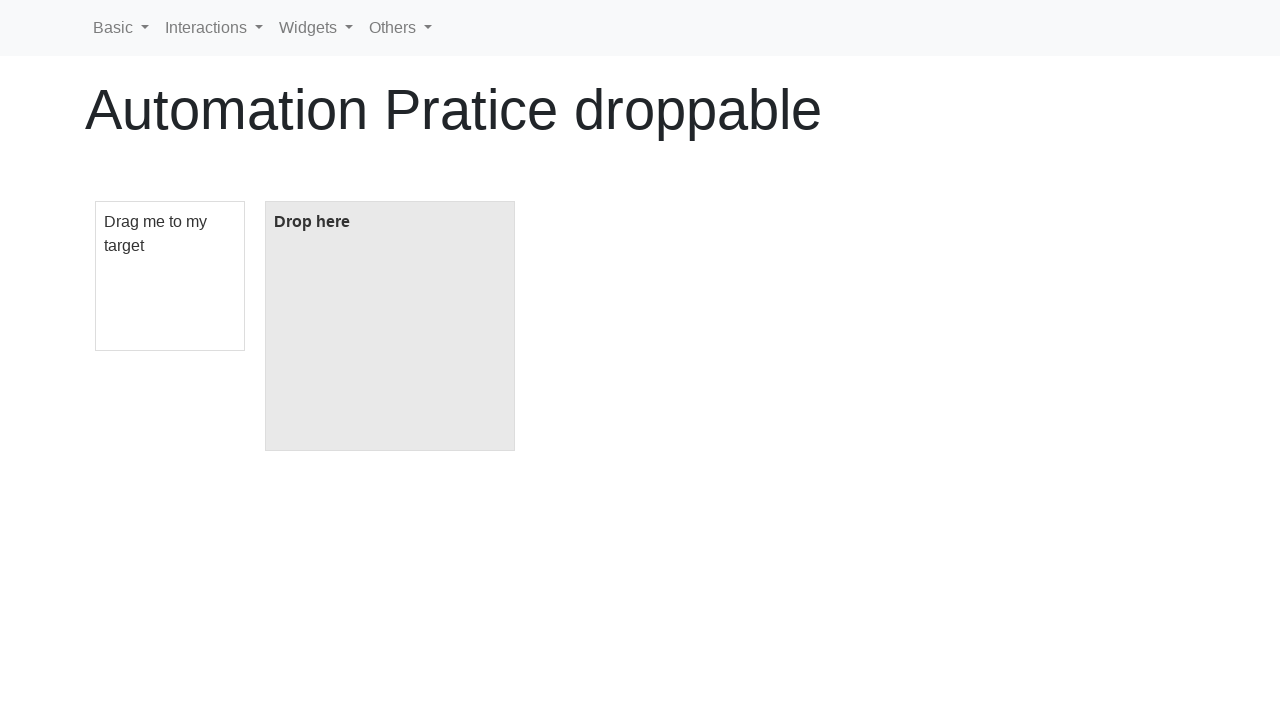

Located droppable target element
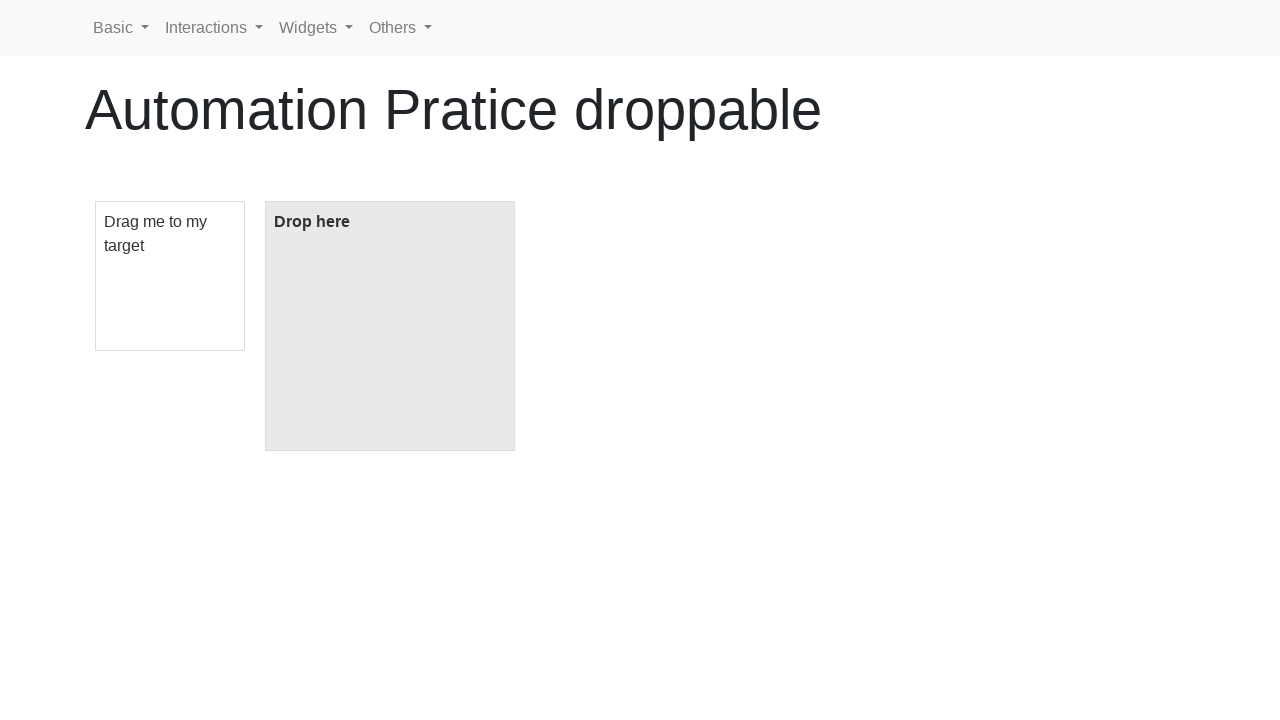

Dragged element and dropped it onto target area at (390, 326)
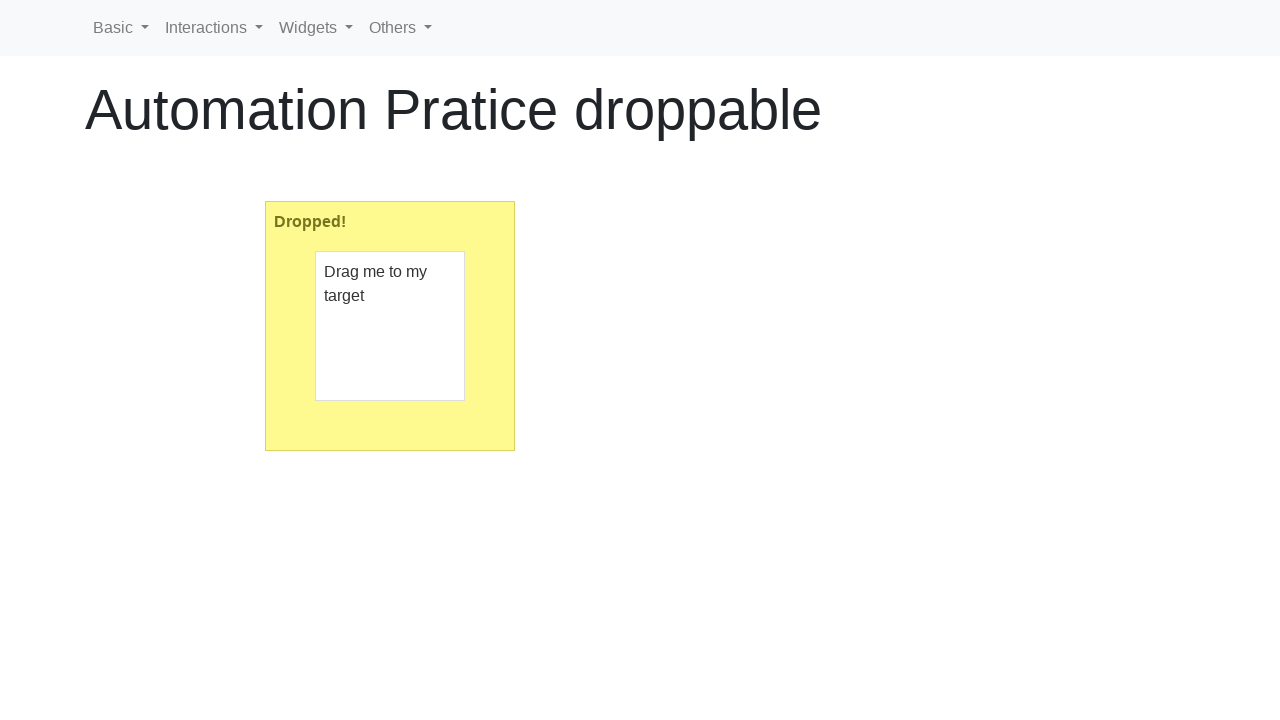

Waited for dropped element confirmation text to appear
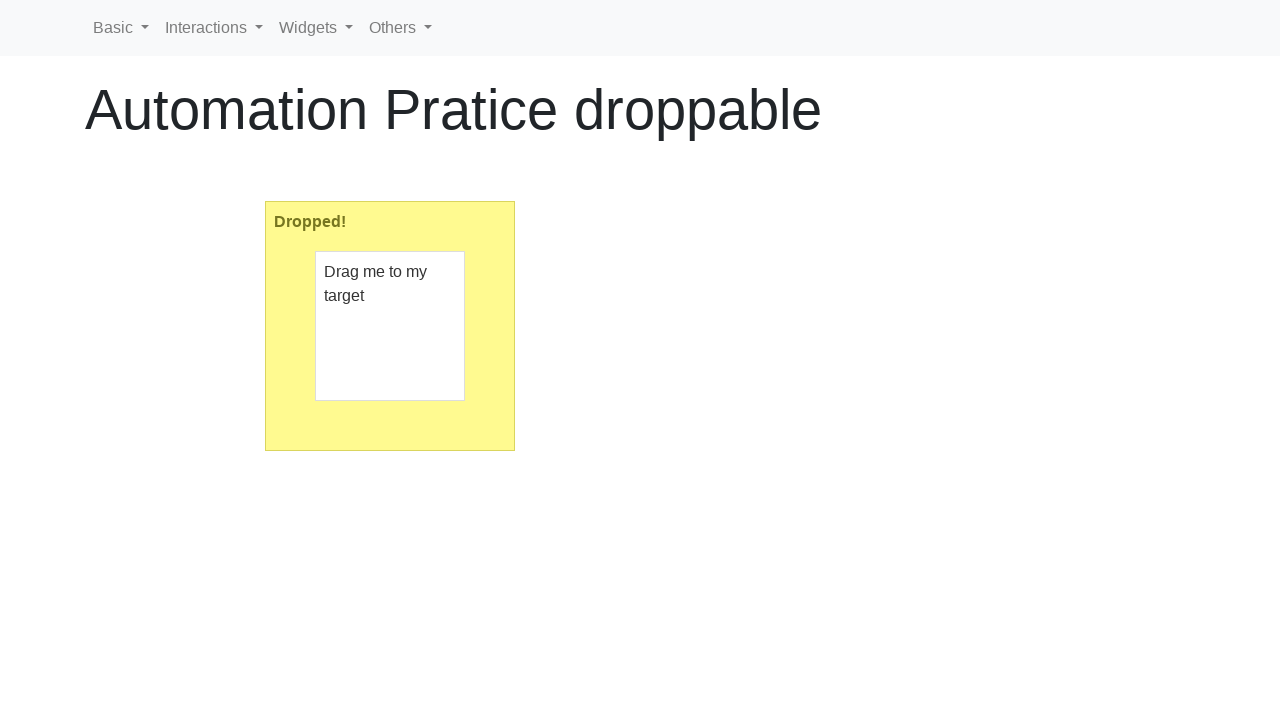

Retrieved dropped text: 'Dropped!'
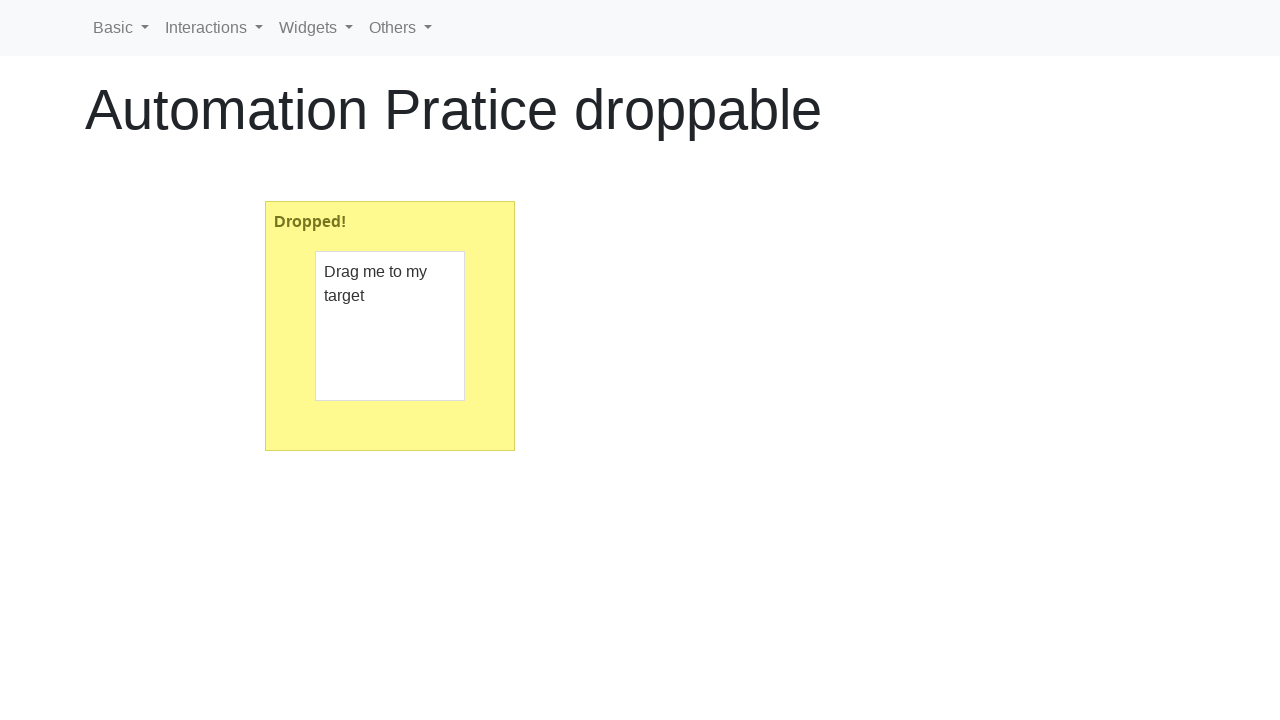

Verified that drop was successful - text matches expected value 'Dropped!'
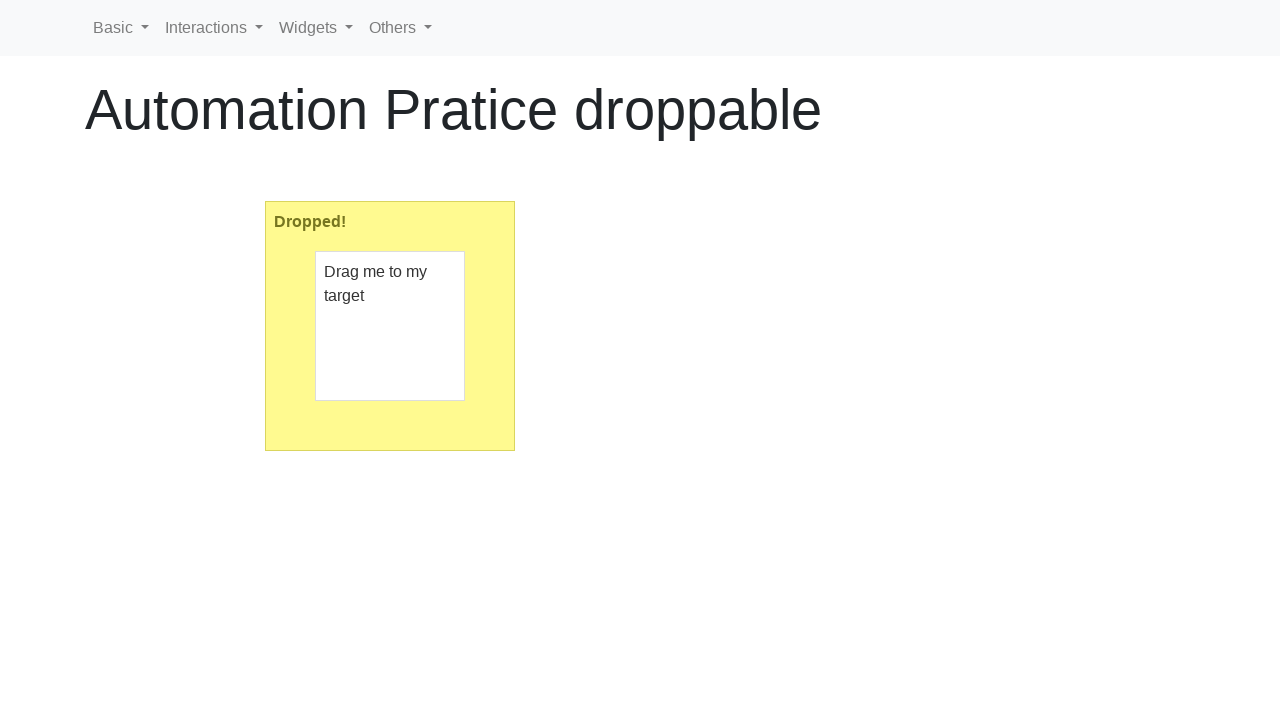

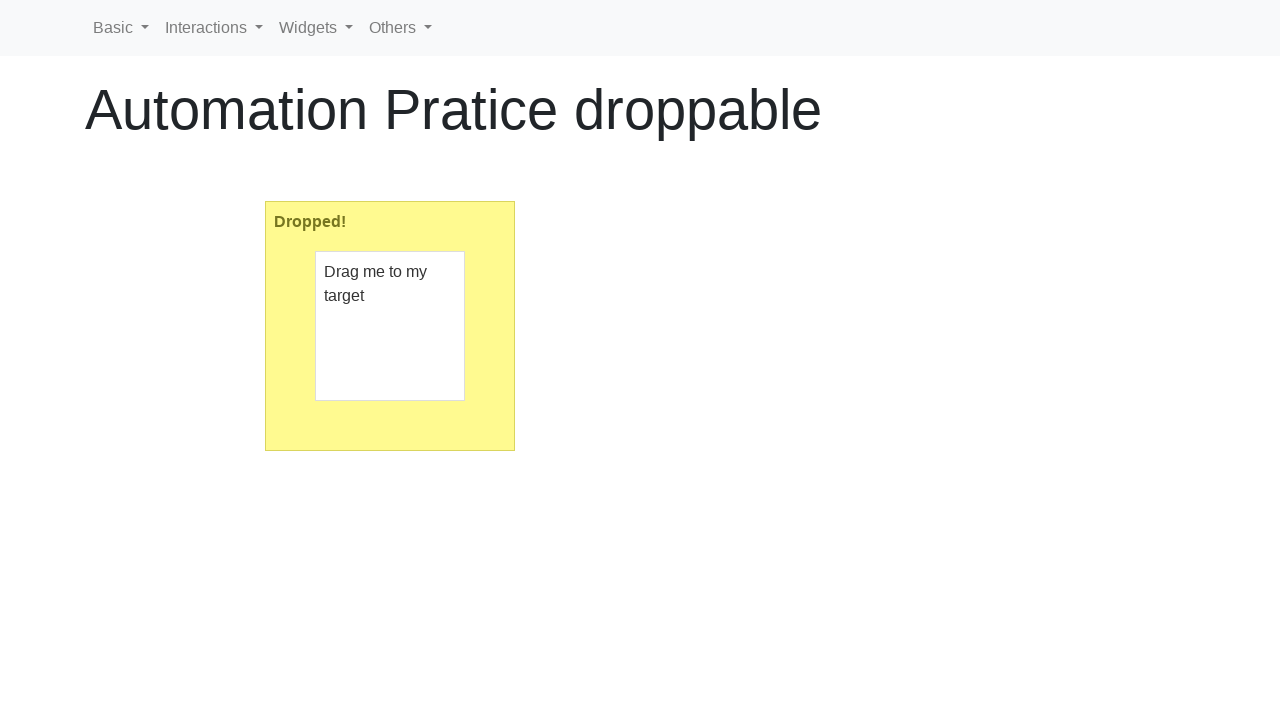